Tests user registration functionality by navigating to the registration page and filling out the registration form with name, surname, email, username, and password fields, then submitting the form.

Starting URL: http://shop.qa.rs/

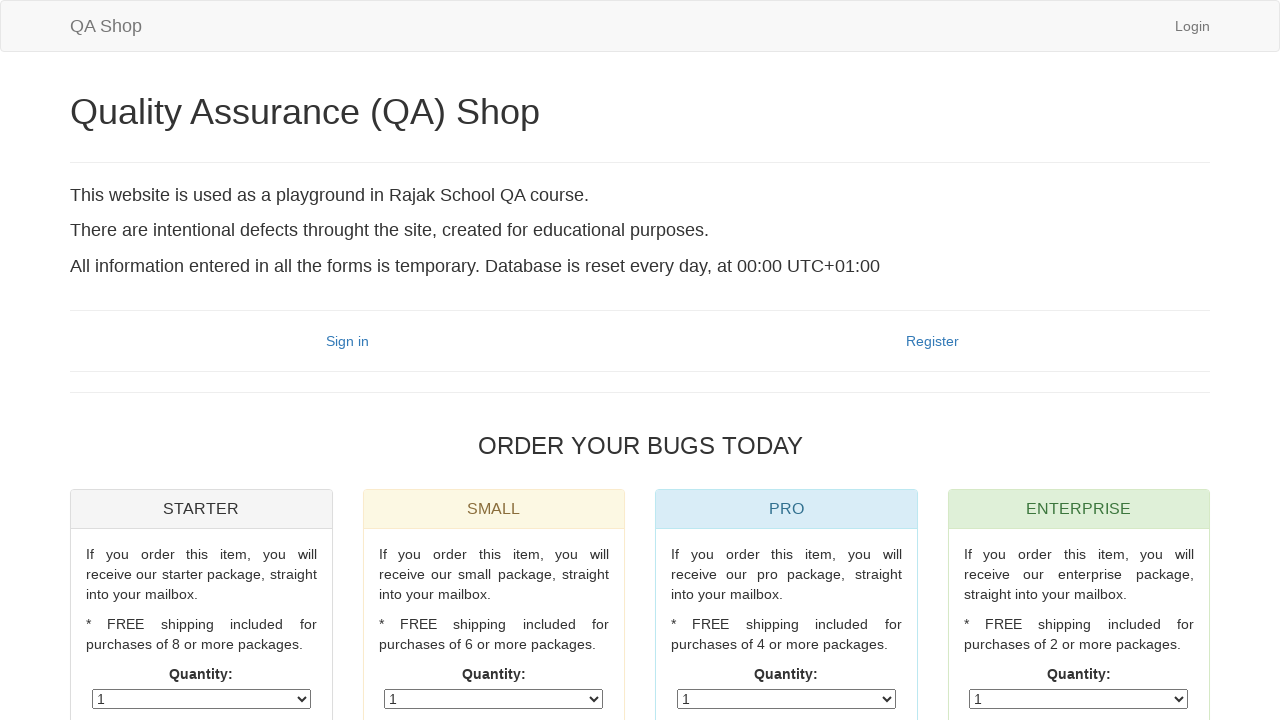

Clicked on the register link at (932, 341) on a[href='/register']
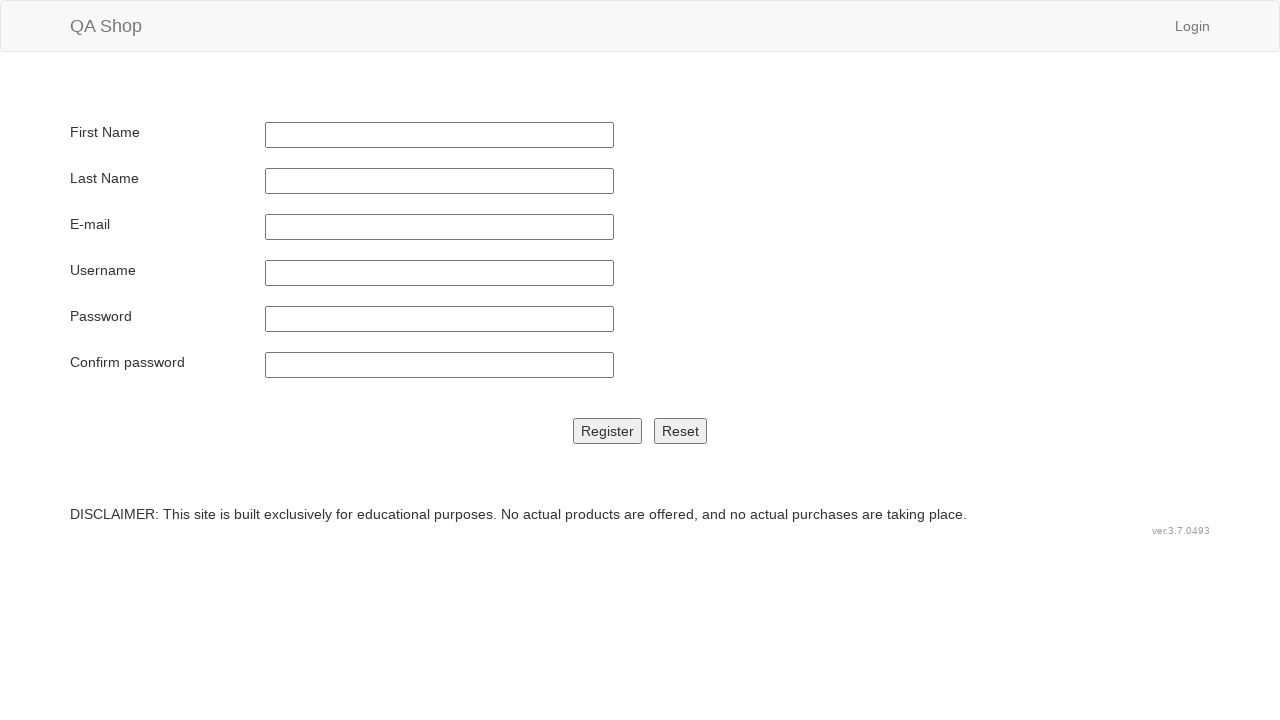

Filled in first name field with 'David' on input[name='ime']
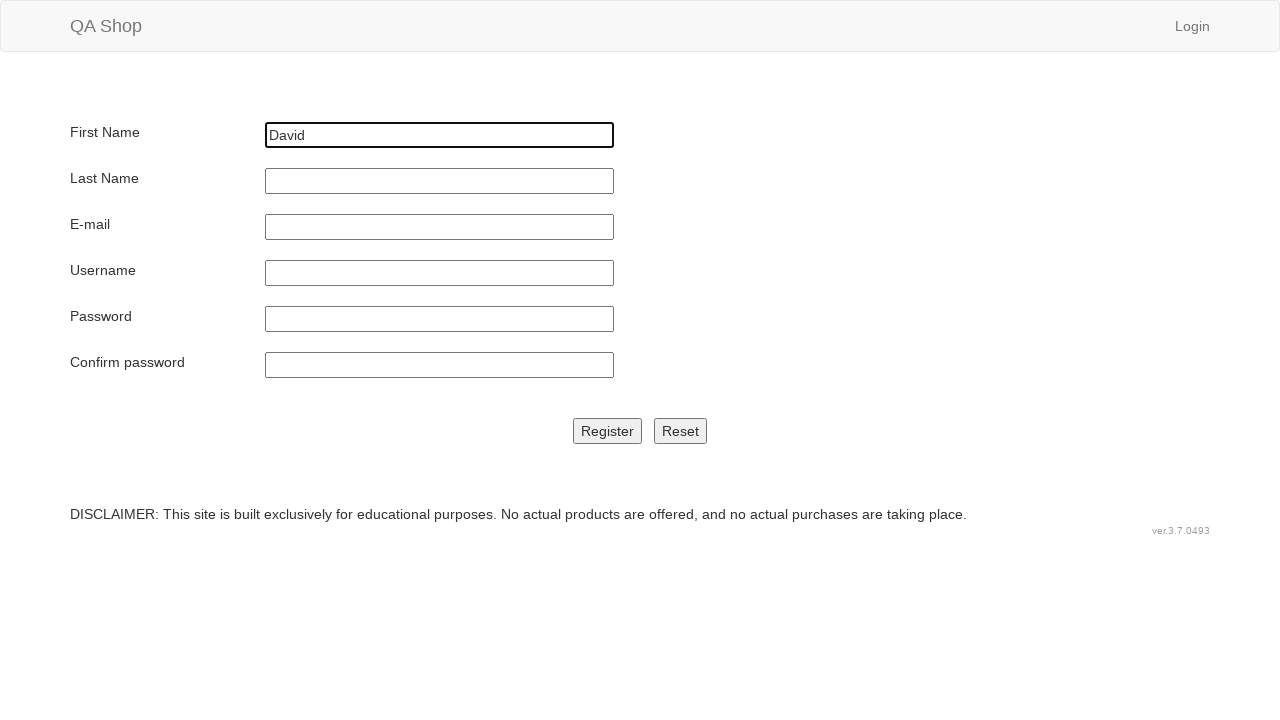

Filled in surname field with 'Davidovic' on input[name='prezime']
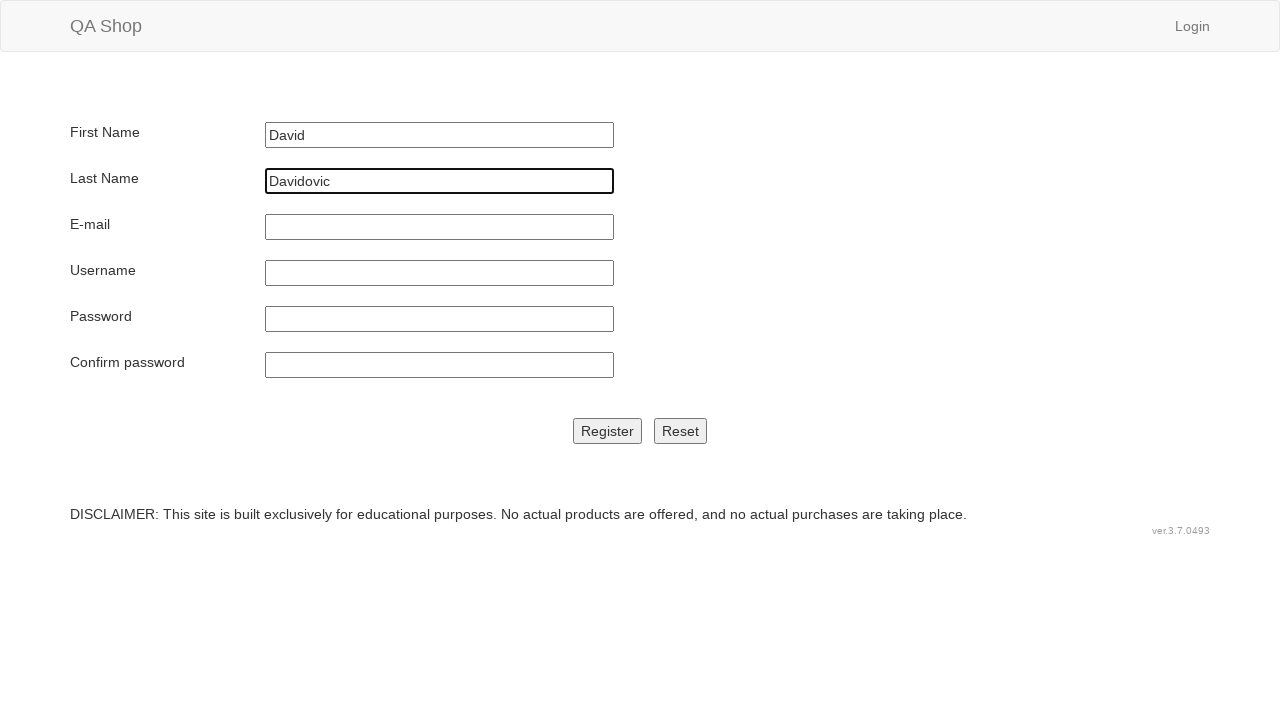

Filled in email field with 'testuser_7294@example.com' on input[name='email']
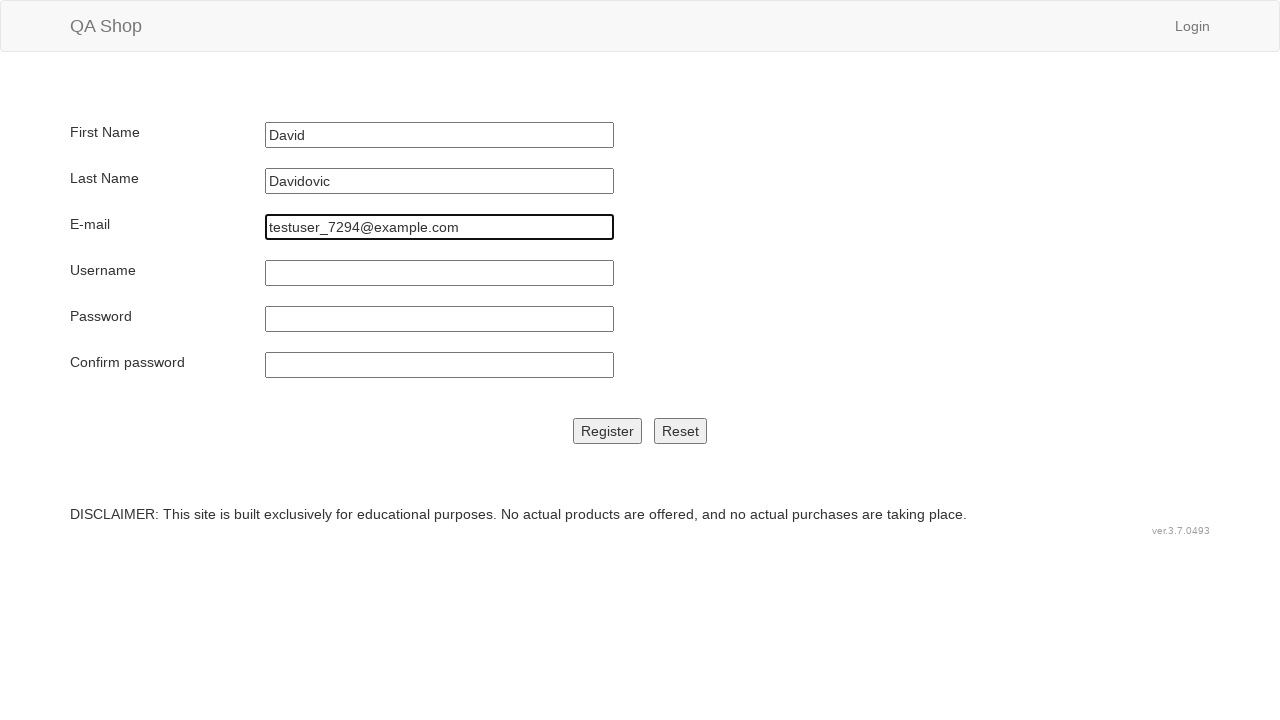

Filled in username field with 'TestUser7294' on input[name='korisnicko']
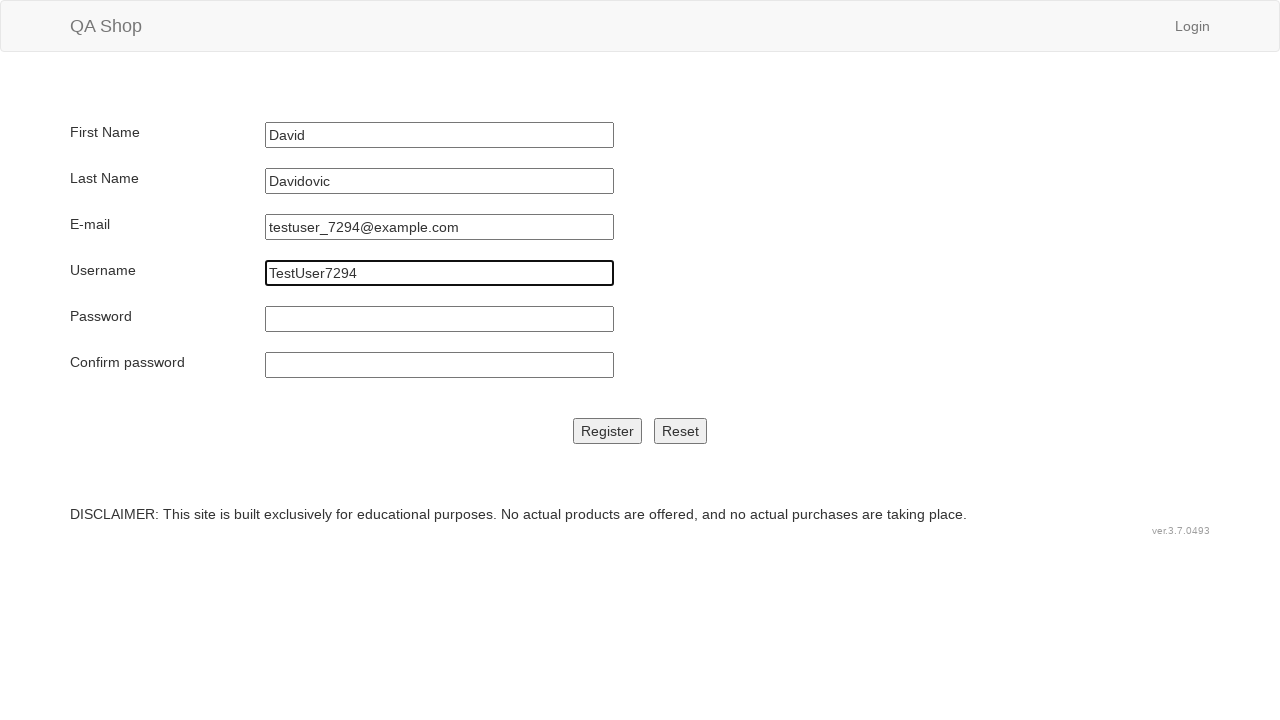

Filled in password field with 'SecurePass4821' on input[name='lozinka']
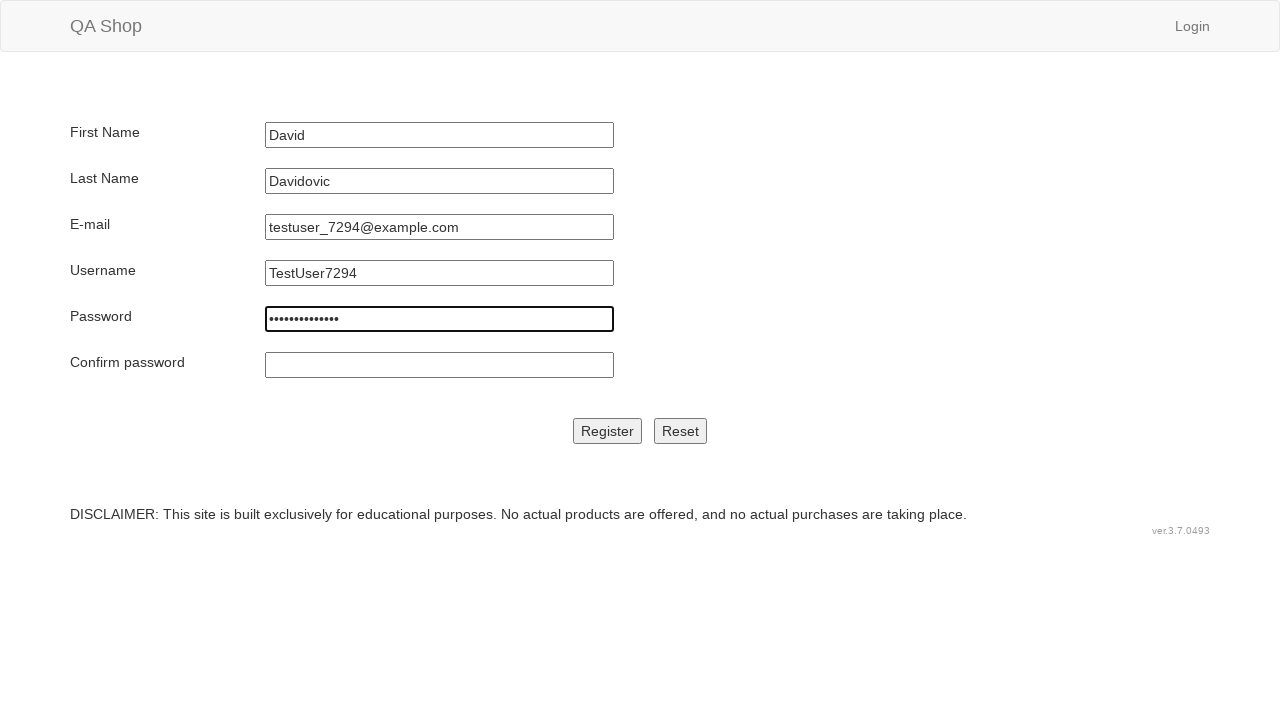

Filled in password confirmation field with 'SecurePass4821' on input[name='lozinkaOpet']
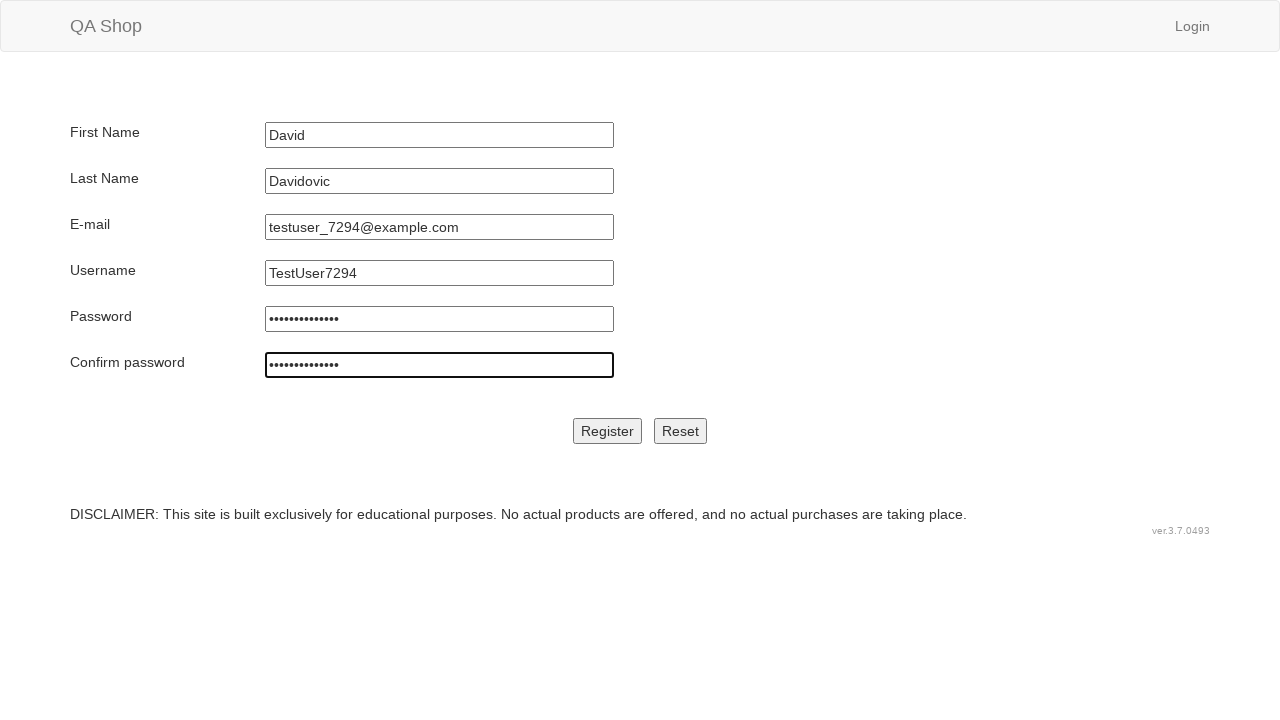

Clicked the register button to submit the registration form at (608, 431) on input[name='register']
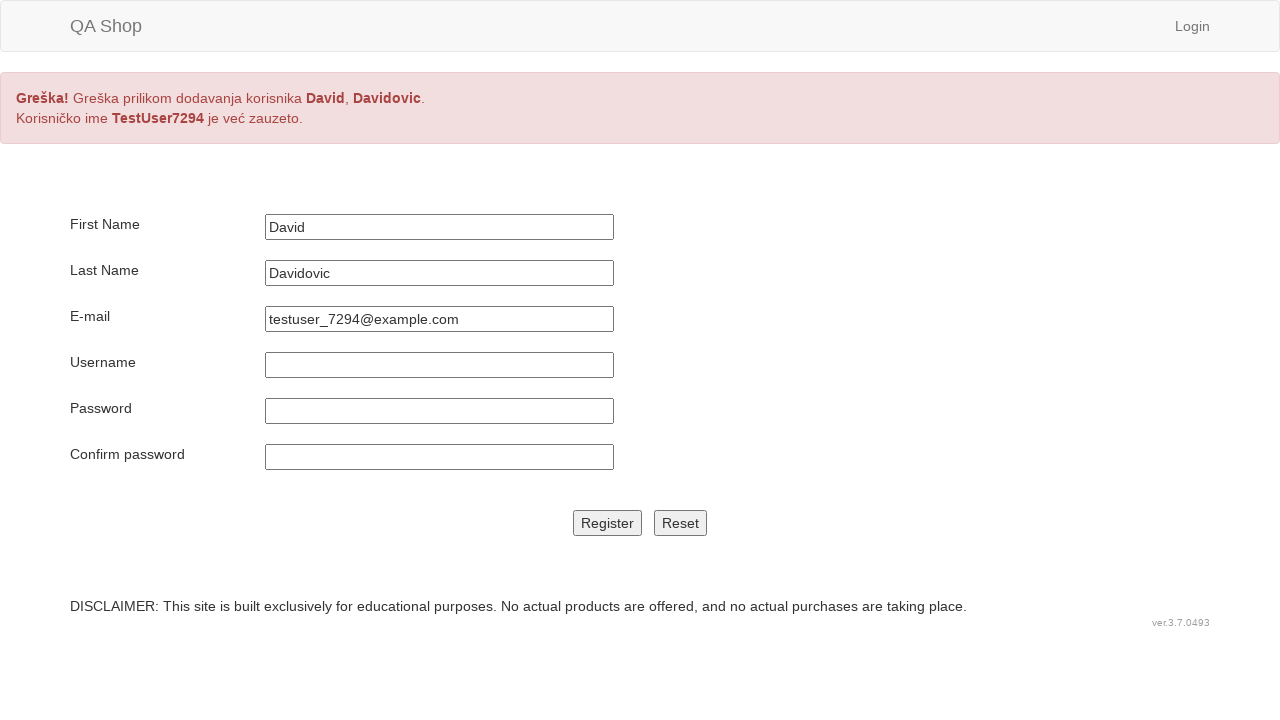

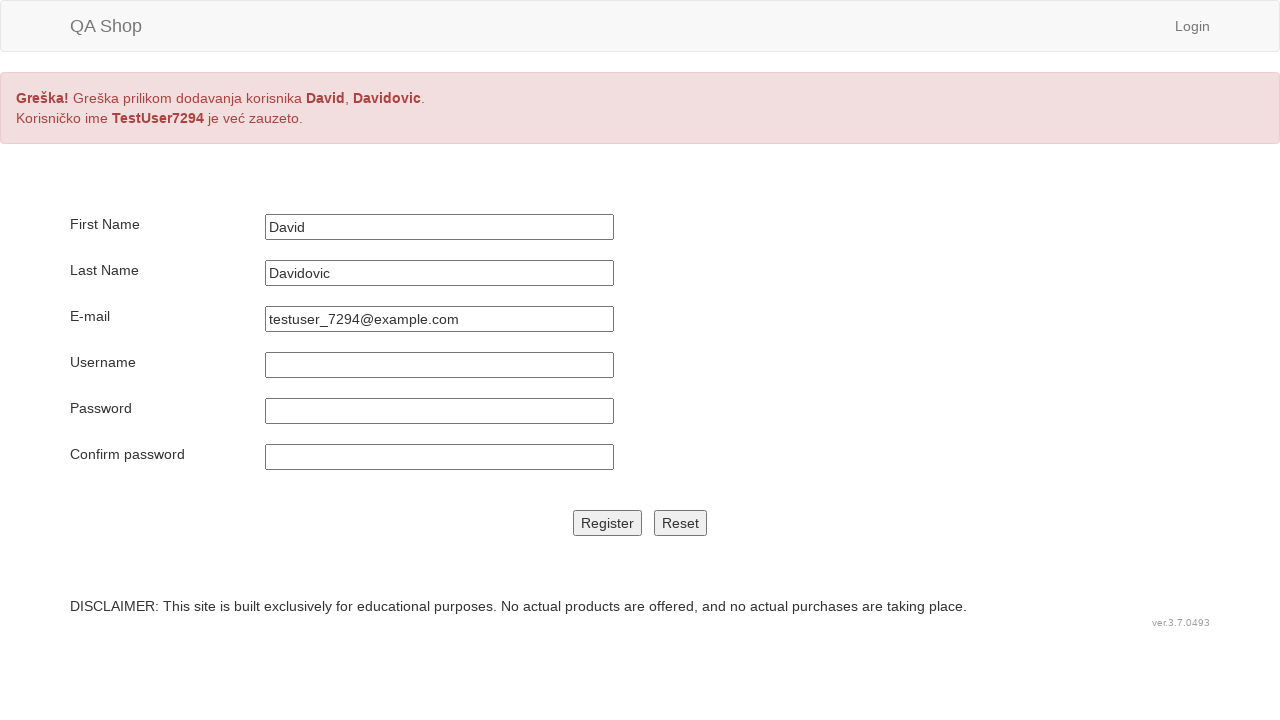